Tests successful user registration by filling in all required fields including name, address, and credentials

Starting URL: https://parabank.parasoft.com/parabank/register.htm?ConnType=JDBC

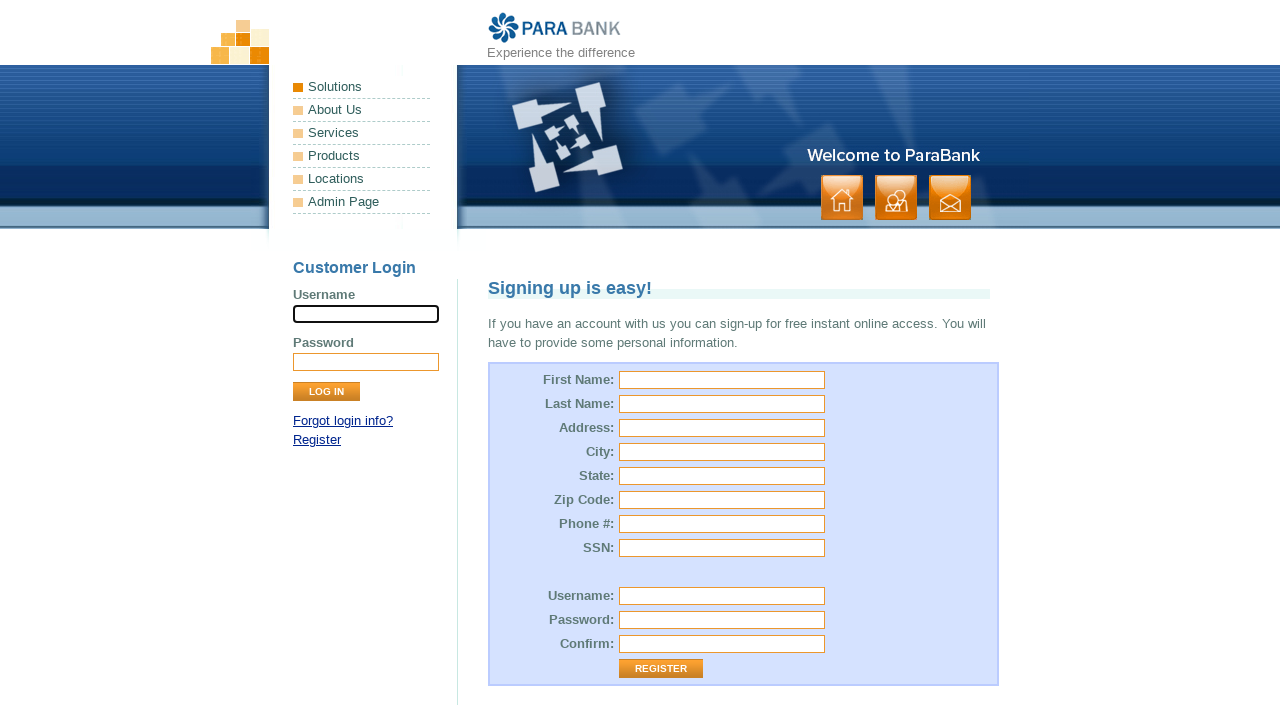

Clicked register link button at (317, 440) on text=Register
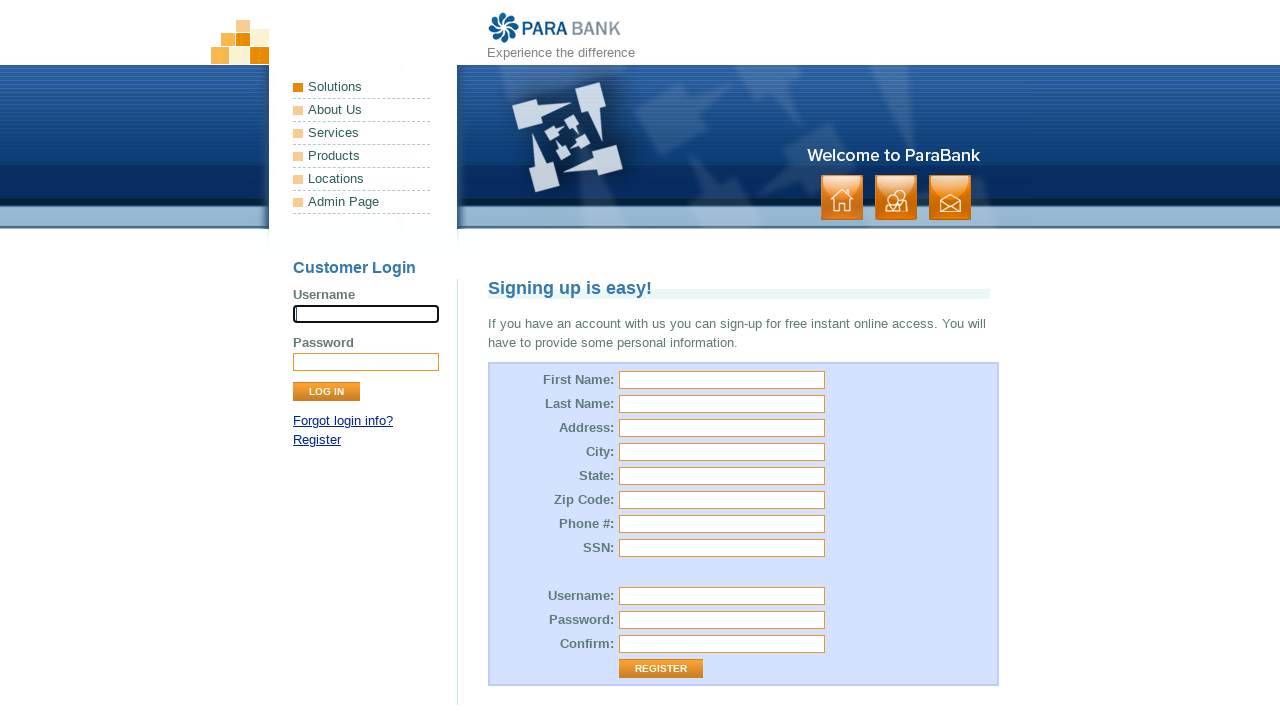

Register page loaded successfully
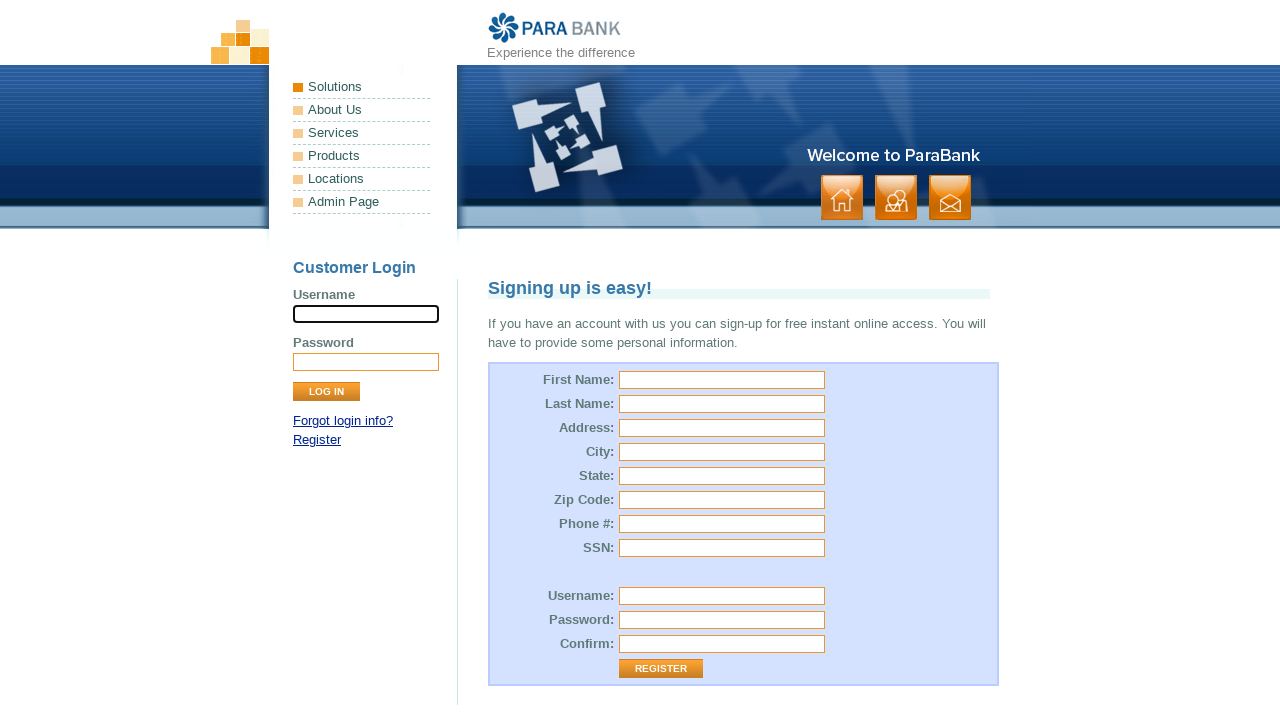

Filled first name field with 'Bagas' on input[id='customer.firstName']
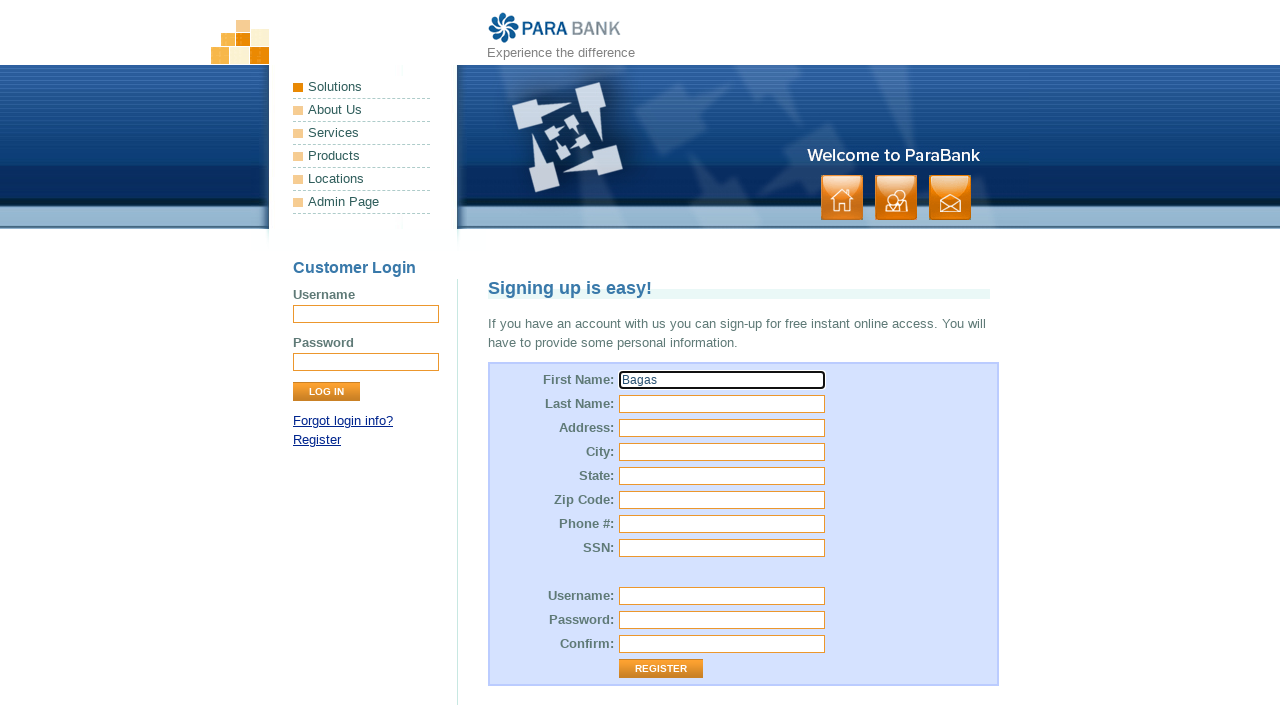

Filled last name field with 'Keren' on input[id='customer.lastName']
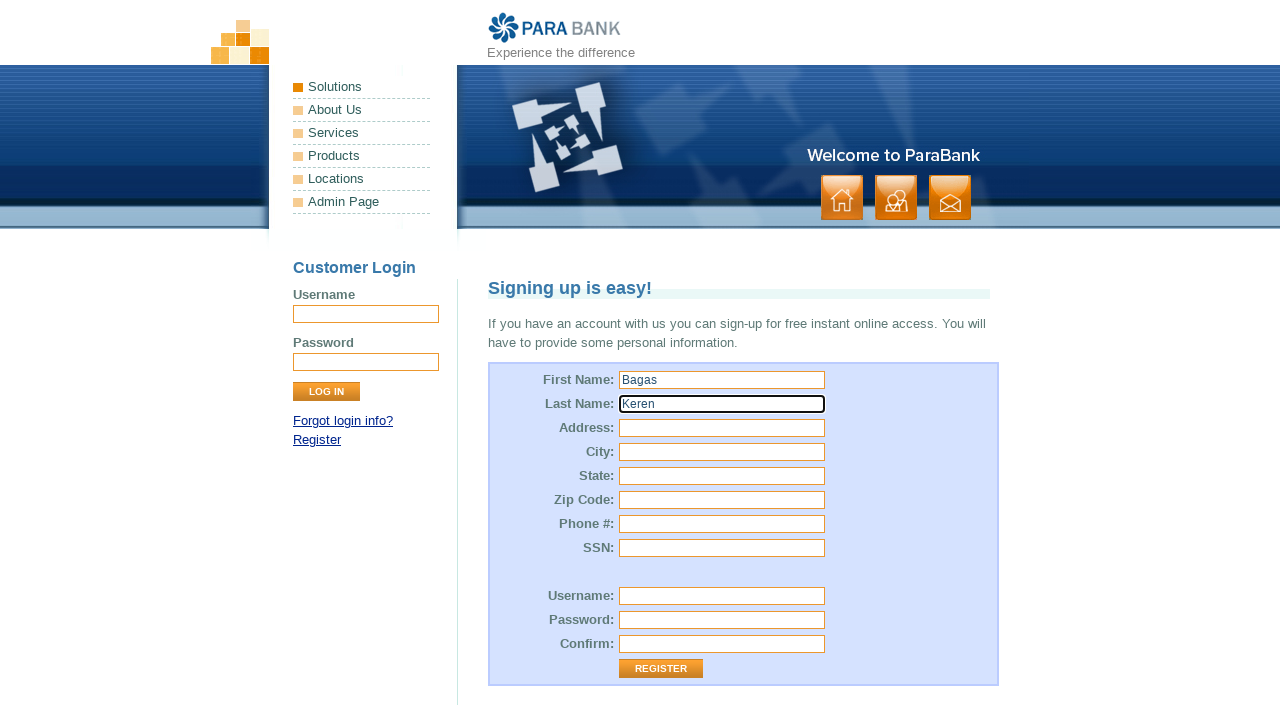

Filled street address field with 'Jl. Raya' on input[id='customer.address.street']
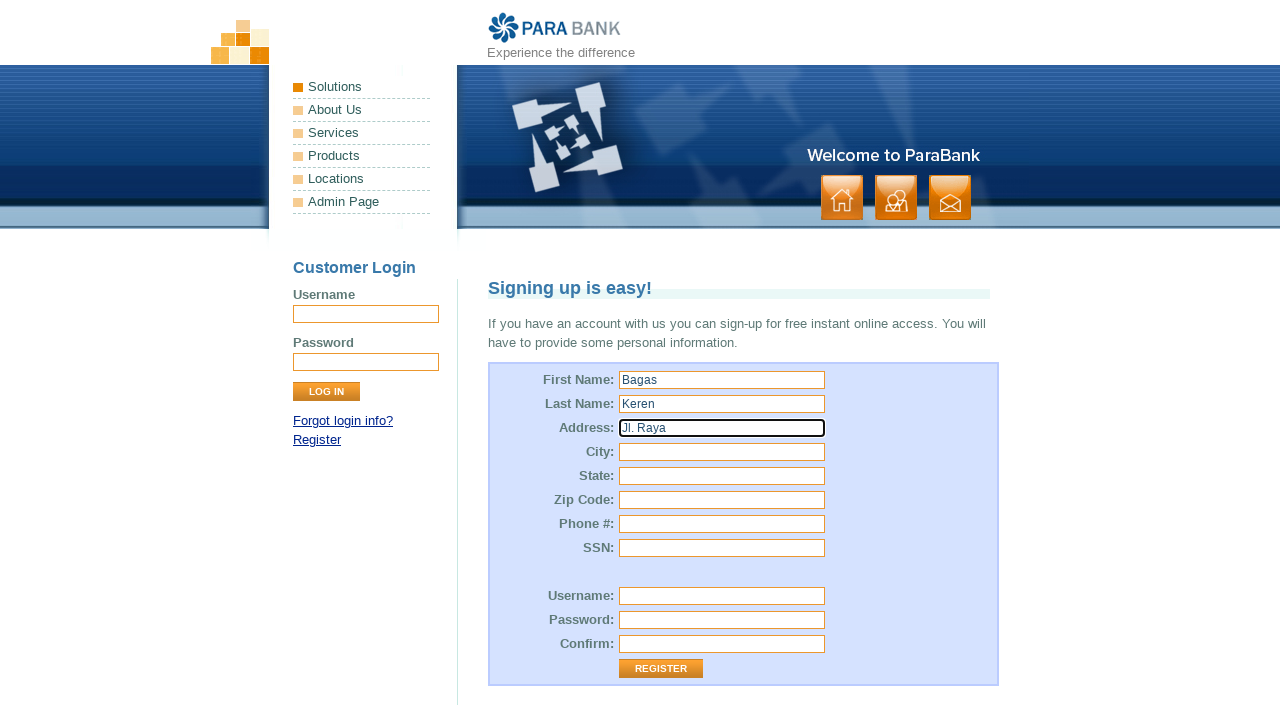

Filled city field with 'Jakarta' on input[id='customer.address.city']
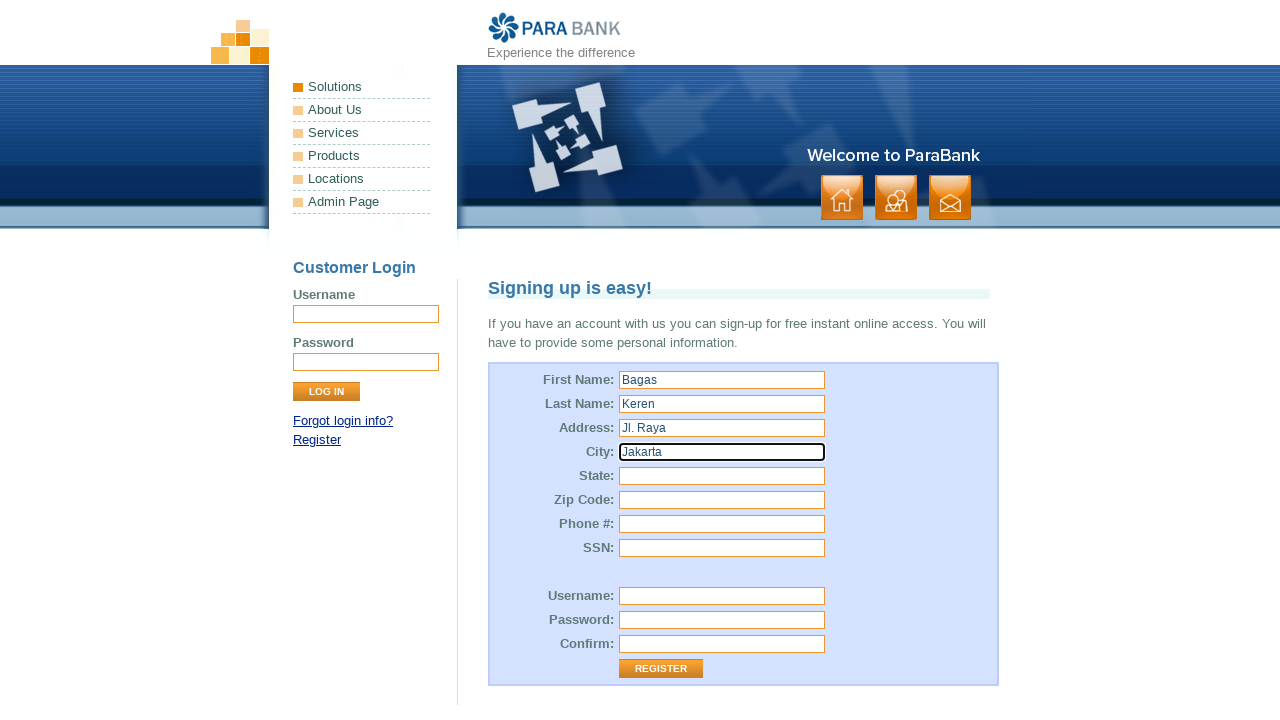

Filled state field with 'DKI Jakarta' on input[id='customer.address.state']
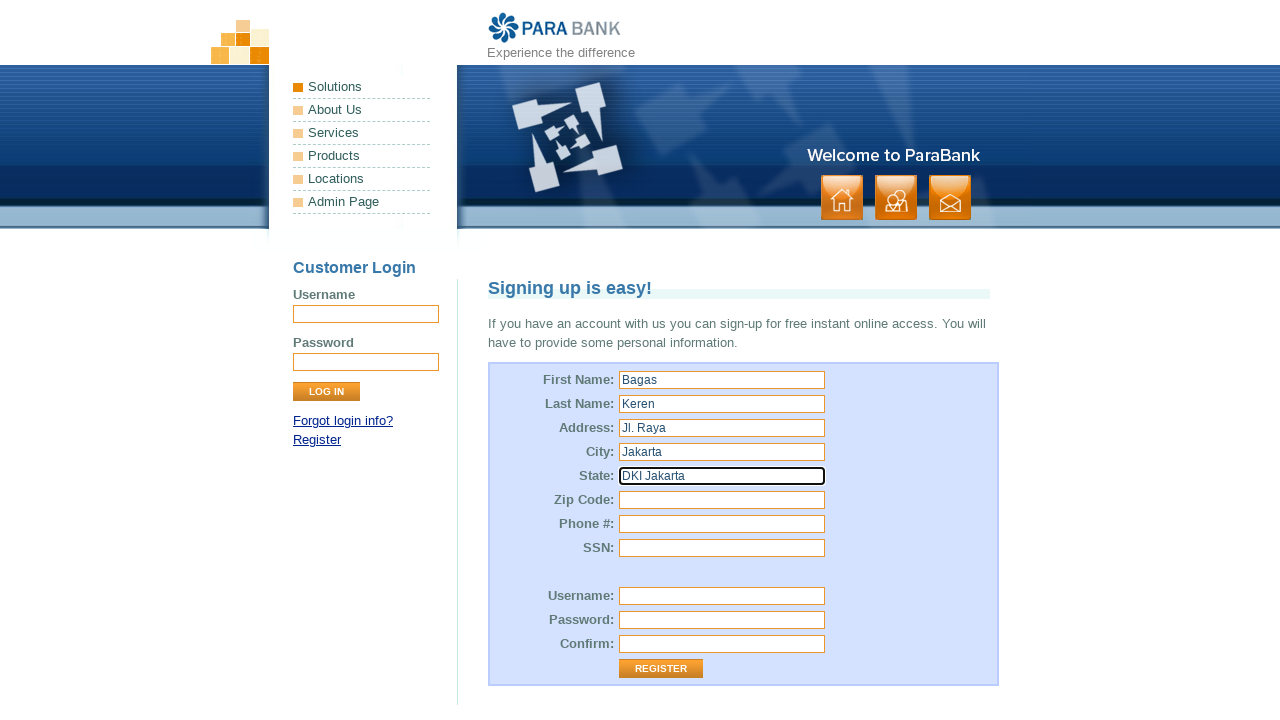

Filled zip code field with '12345' on input[id='customer.address.zipCode']
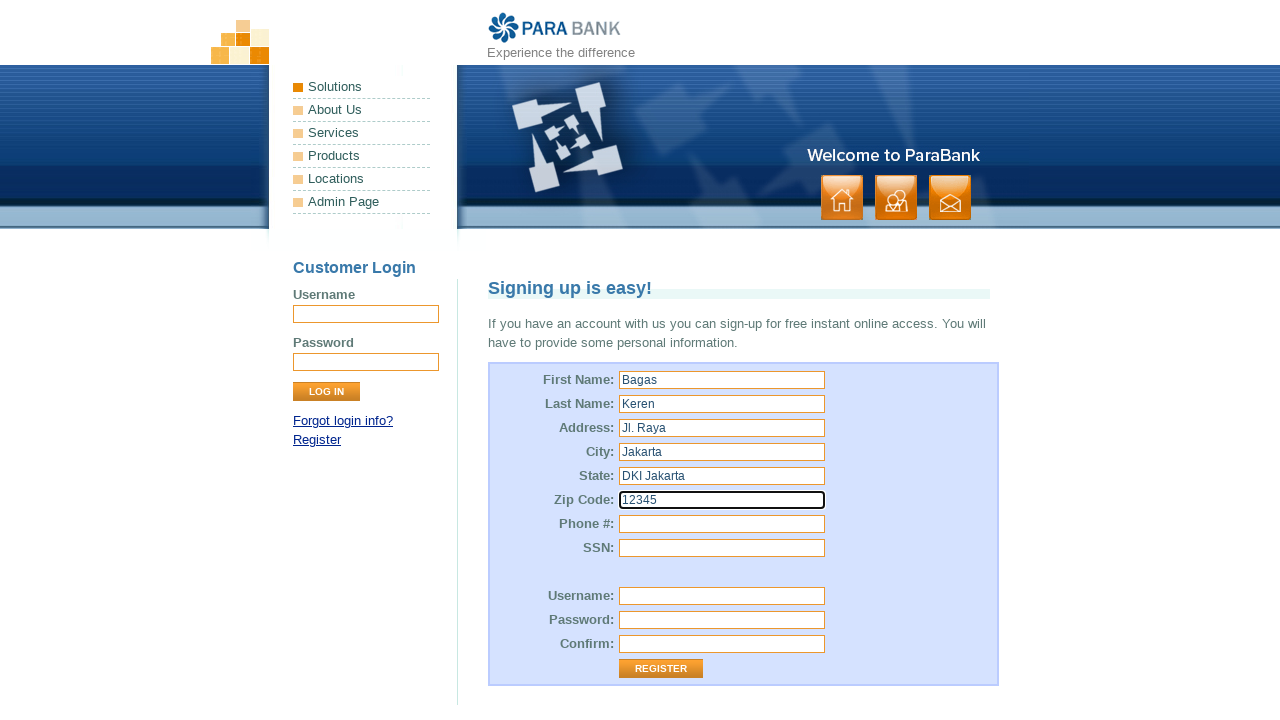

Filled phone number field with '08123456789' on input[id='customer.phoneNumber']
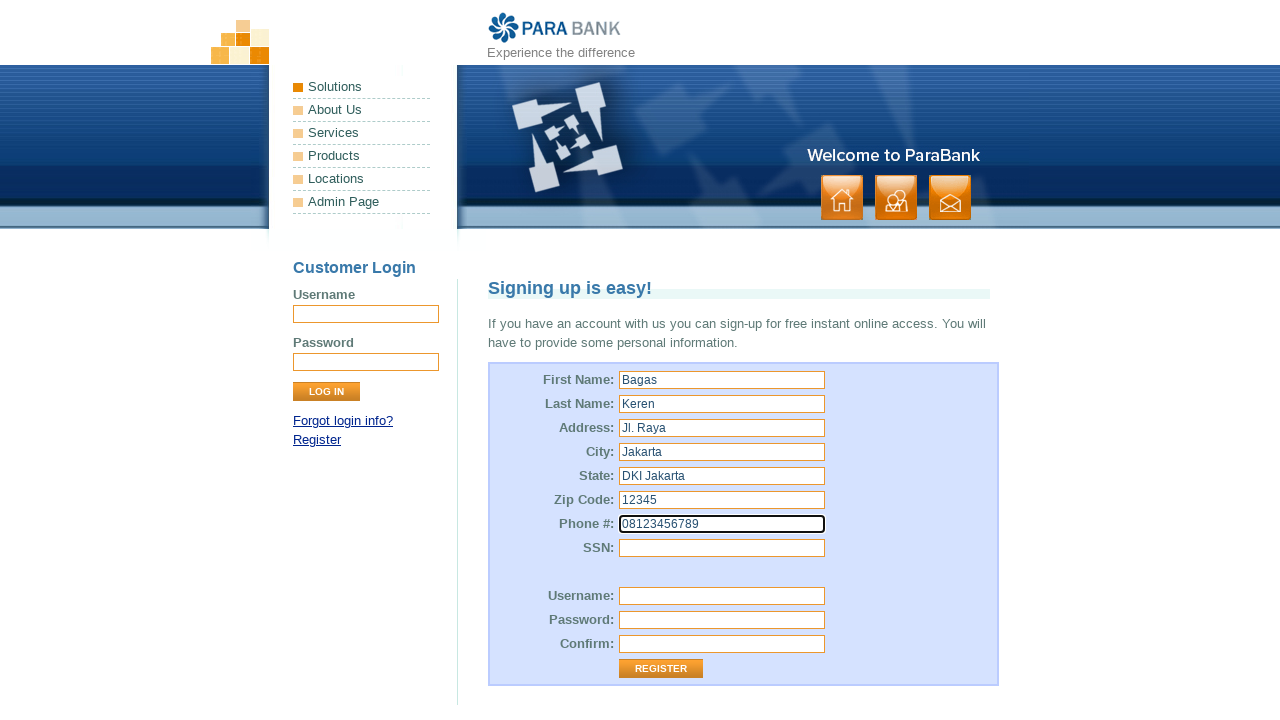

Filled SSN field with '123456789' on input[id='customer.ssn']
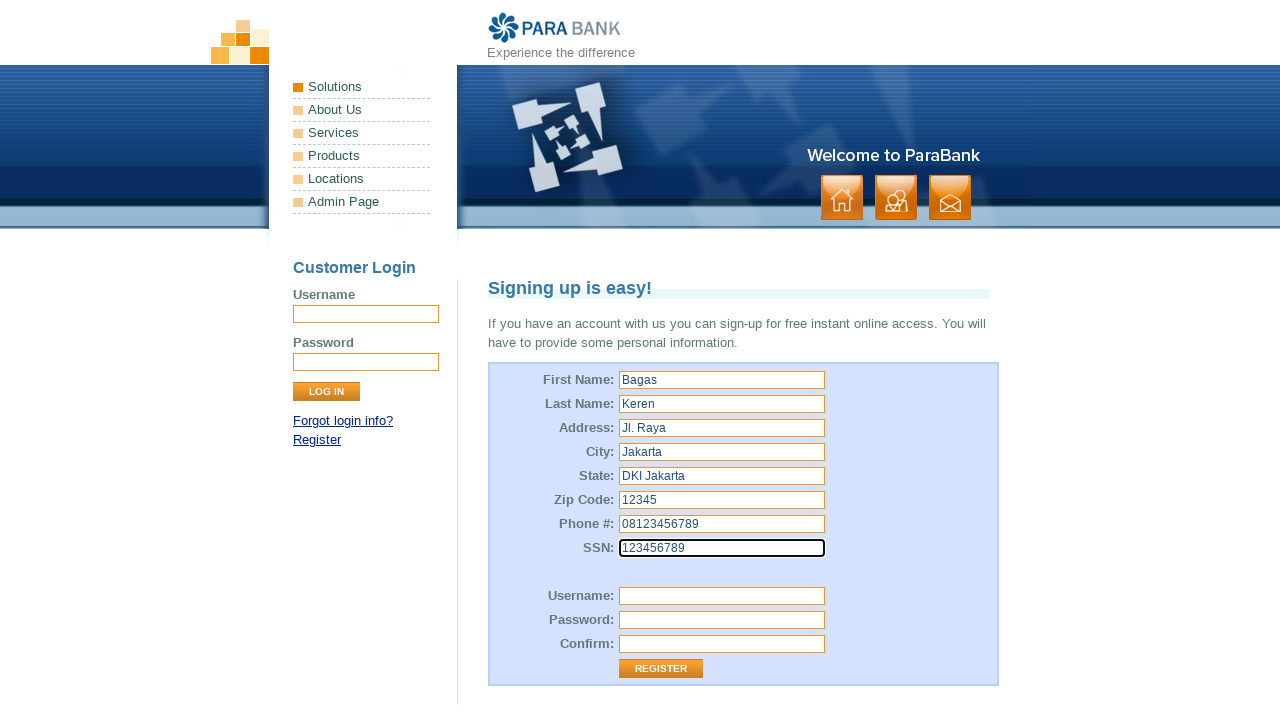

Filled username field with 'user3712' on input[id='customer.username']
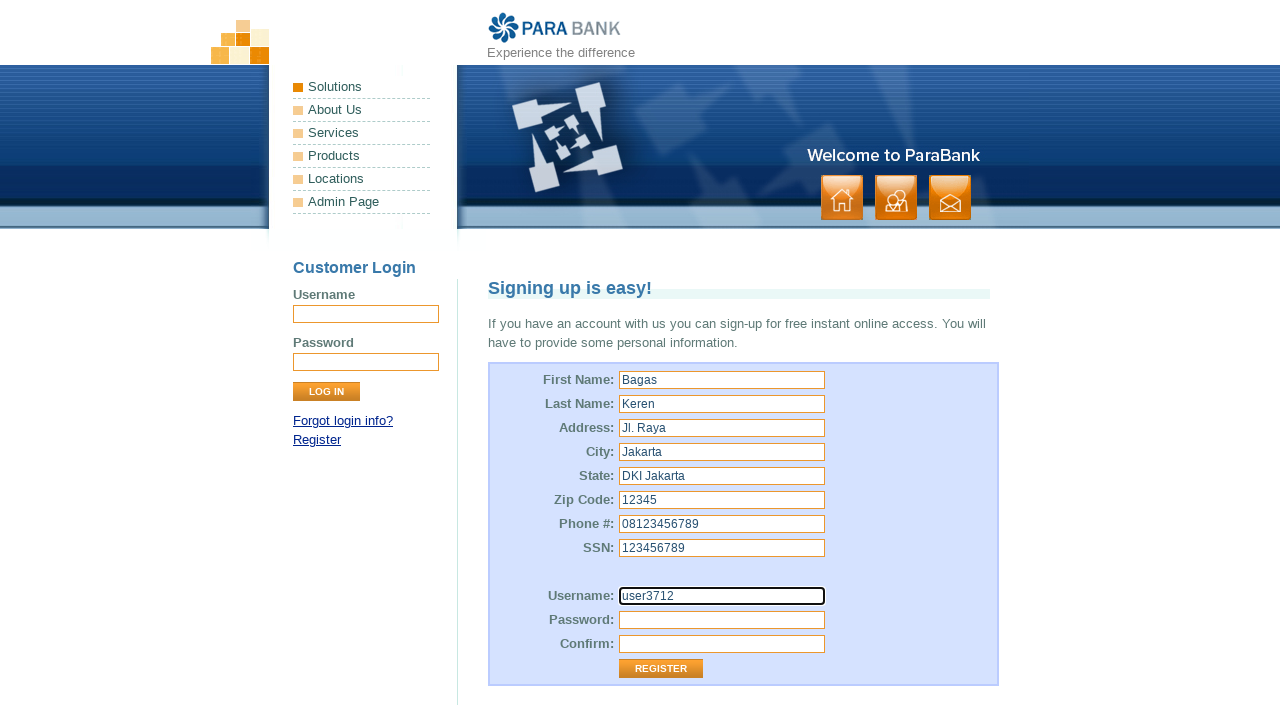

Filled password field on input[id='customer.password']
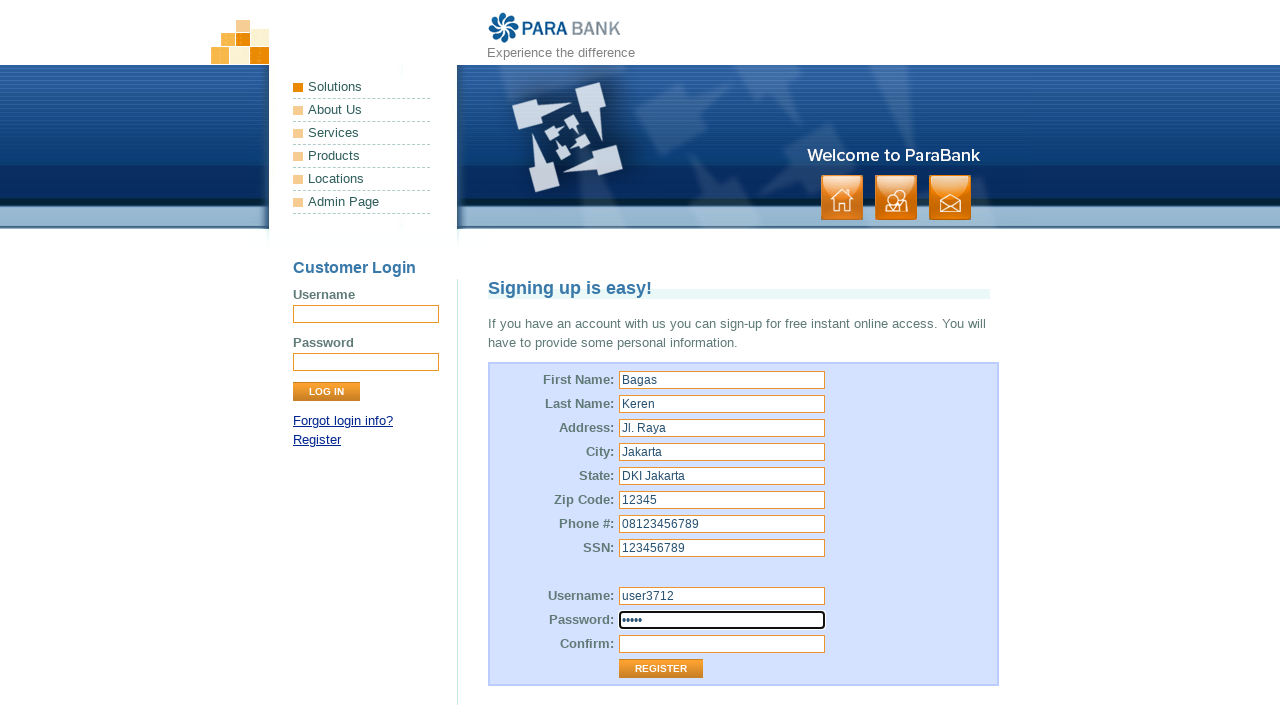

Filled password confirmation field on input[id='repeatedPassword']
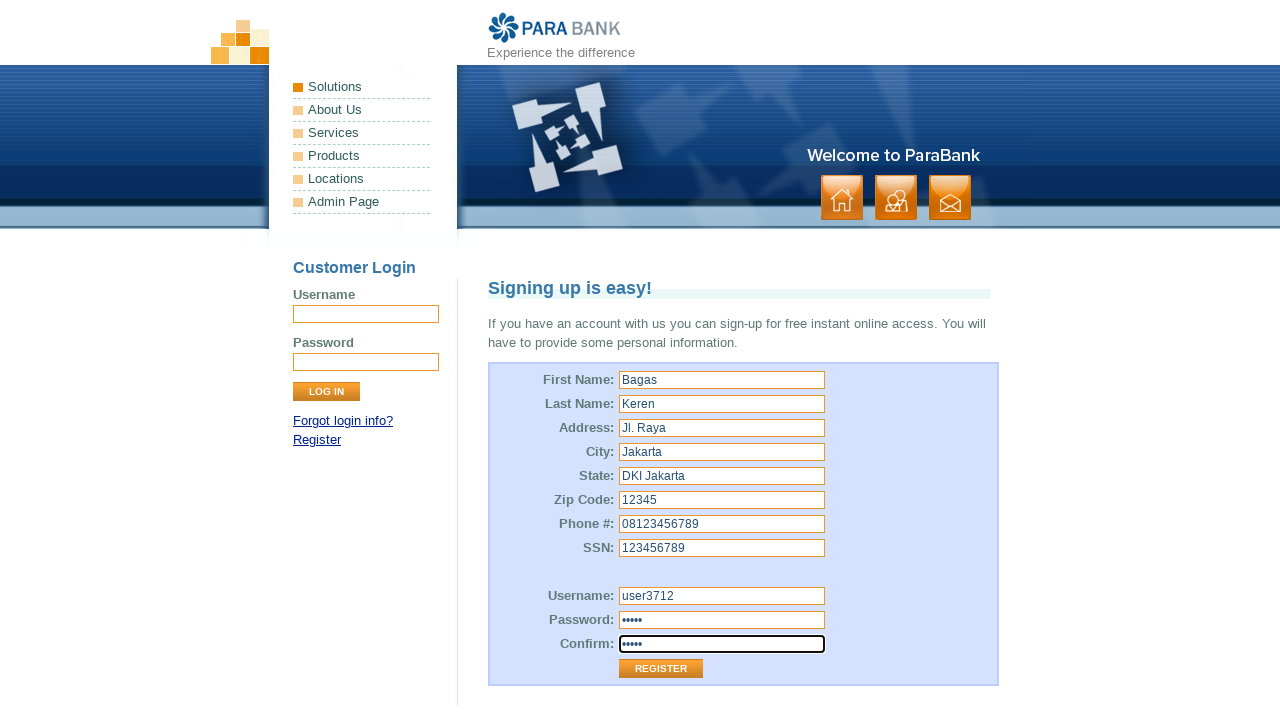

Clicked register button to submit form at (661, 669) on input[value='Register']
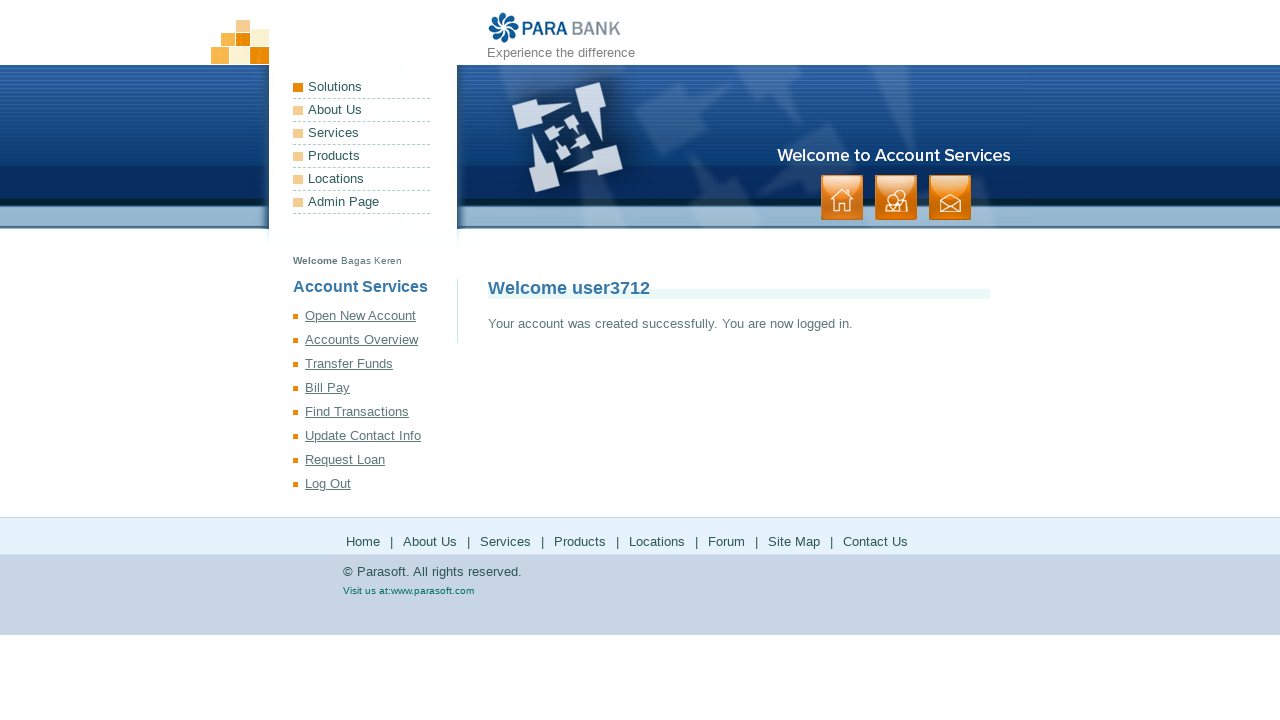

Registration successful - account creation confirmed
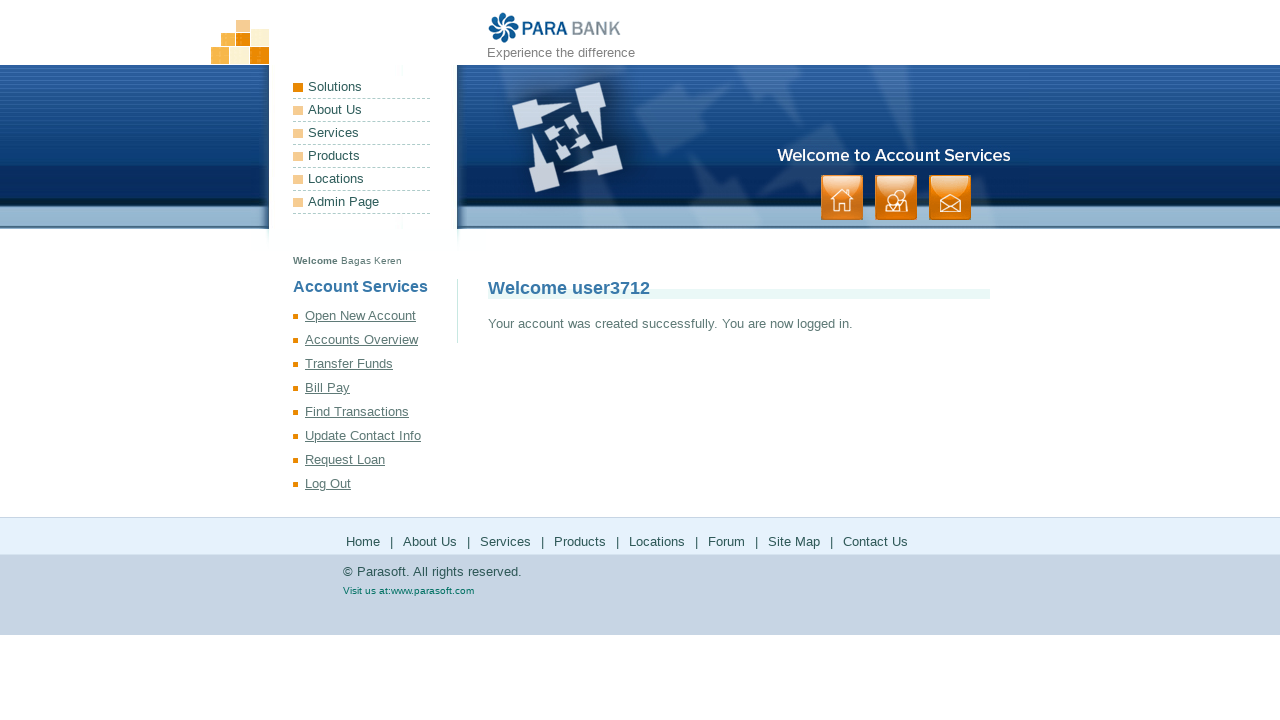

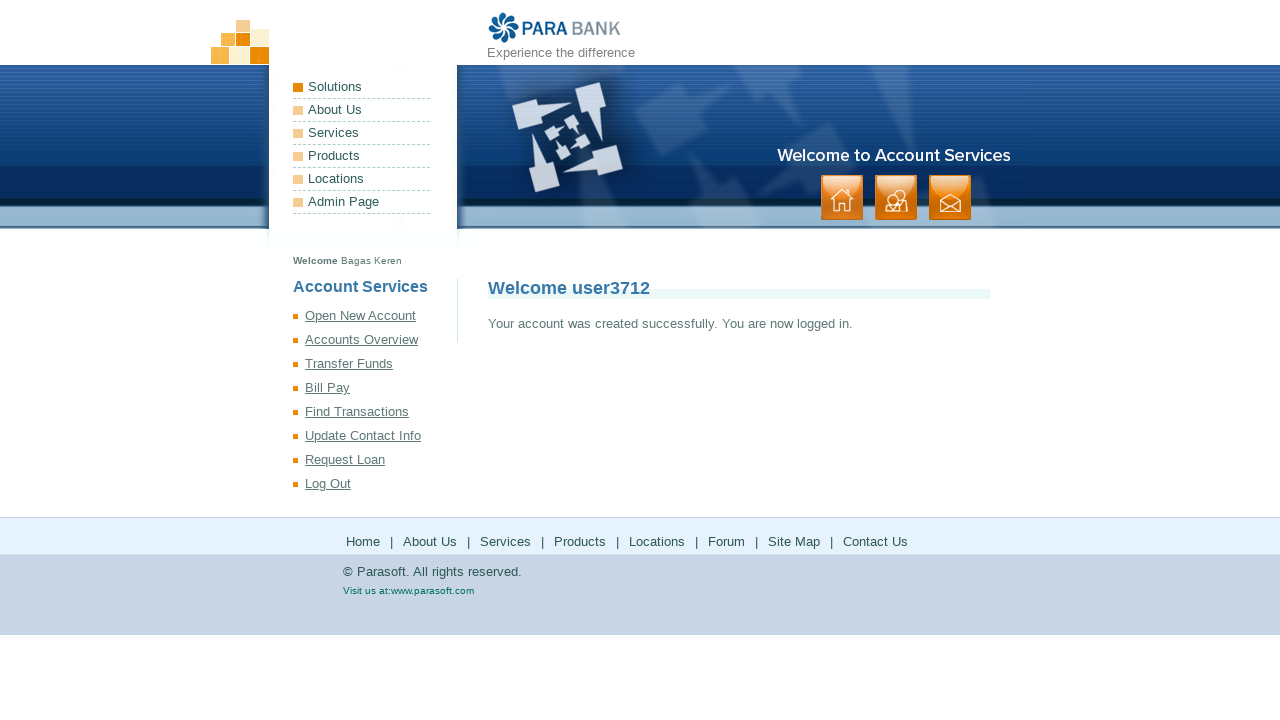